Tests registration form validation with invalid phone numbers - too short and not starting with valid prefix

Starting URL: https://alada.vn/tai-khoan/dang-ky.html

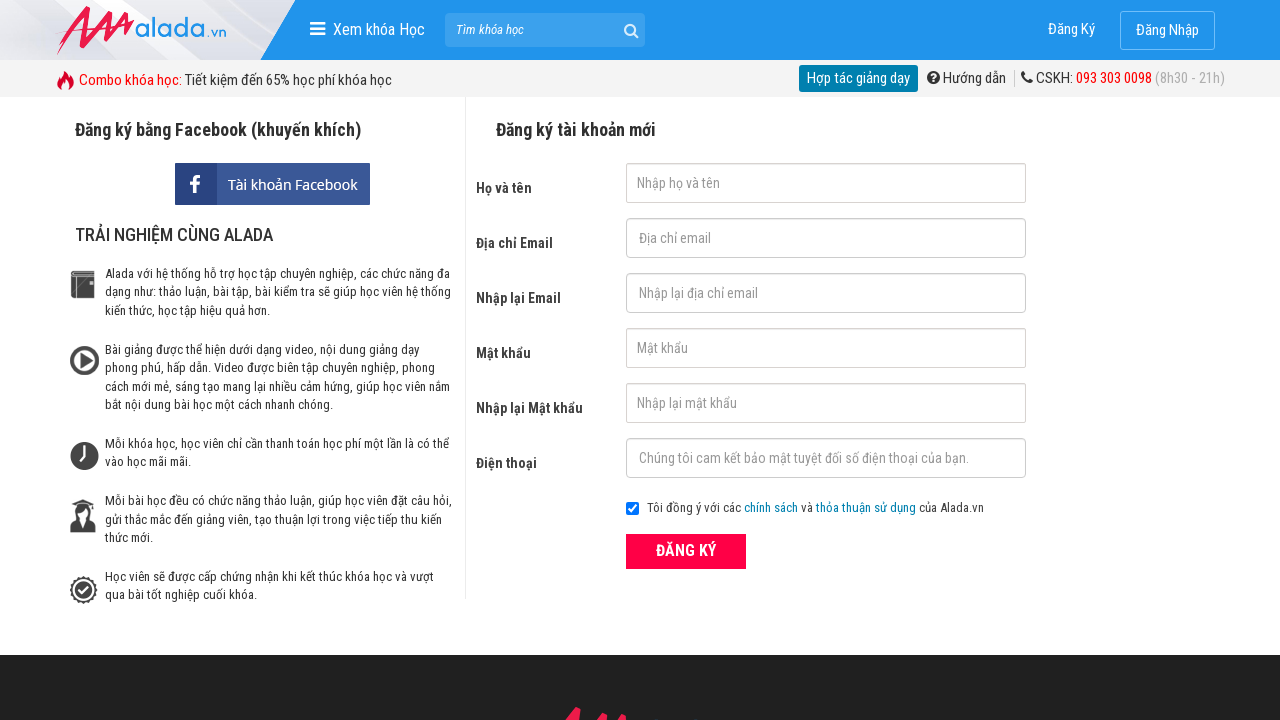

Filled first name field with 'nhule' on #txtFirstname
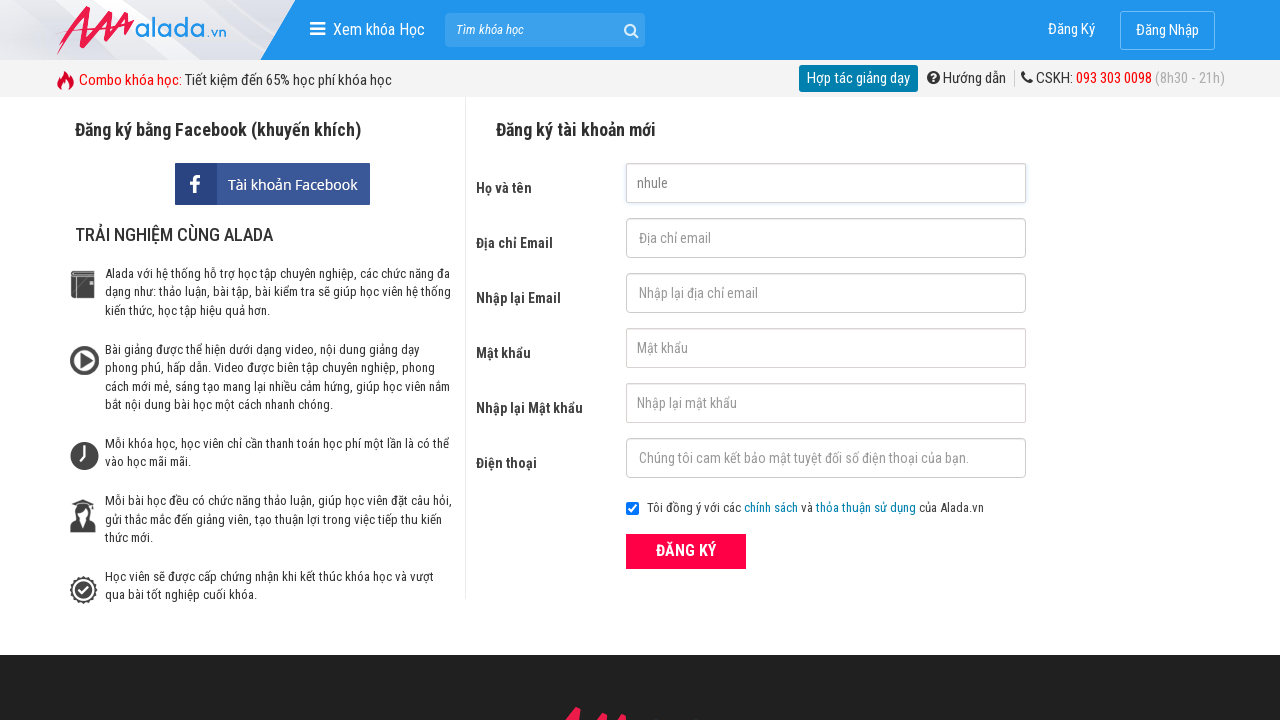

Filled email field with 'vivian2801@gmail.com' on #txtEmail
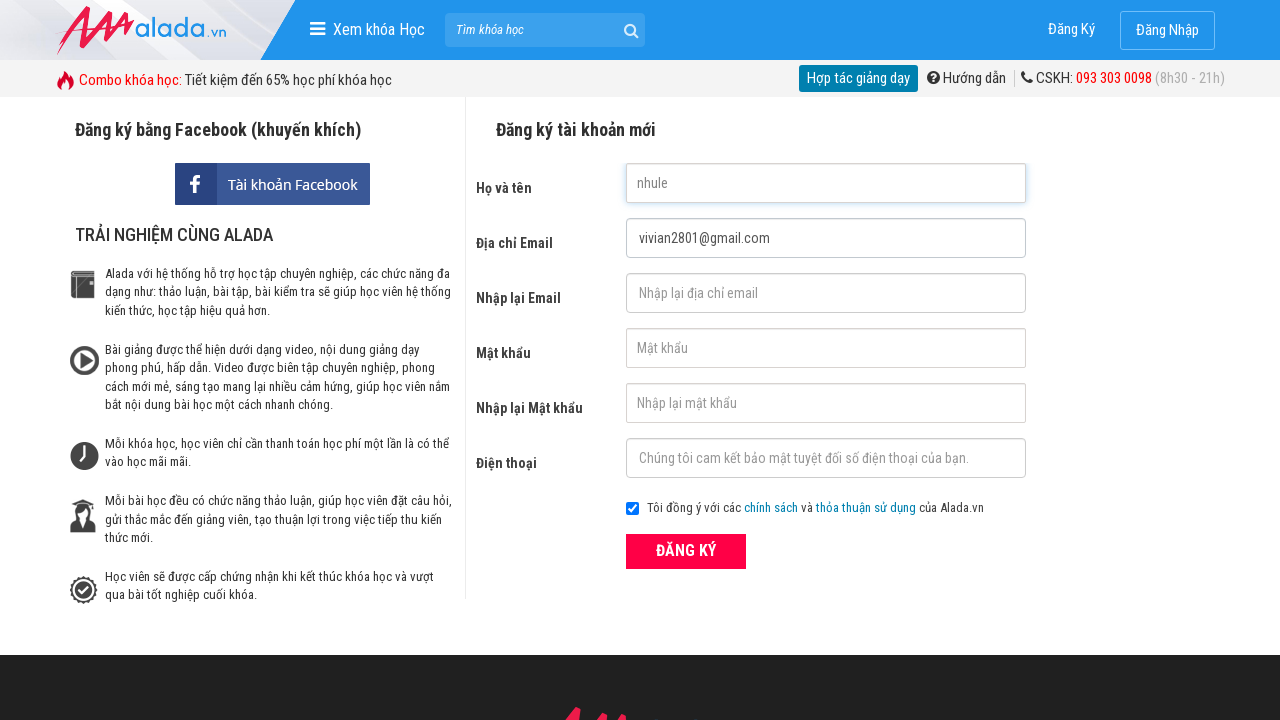

Filled confirm email field with 'vivian2801@gmail.com' on #txtCEmail
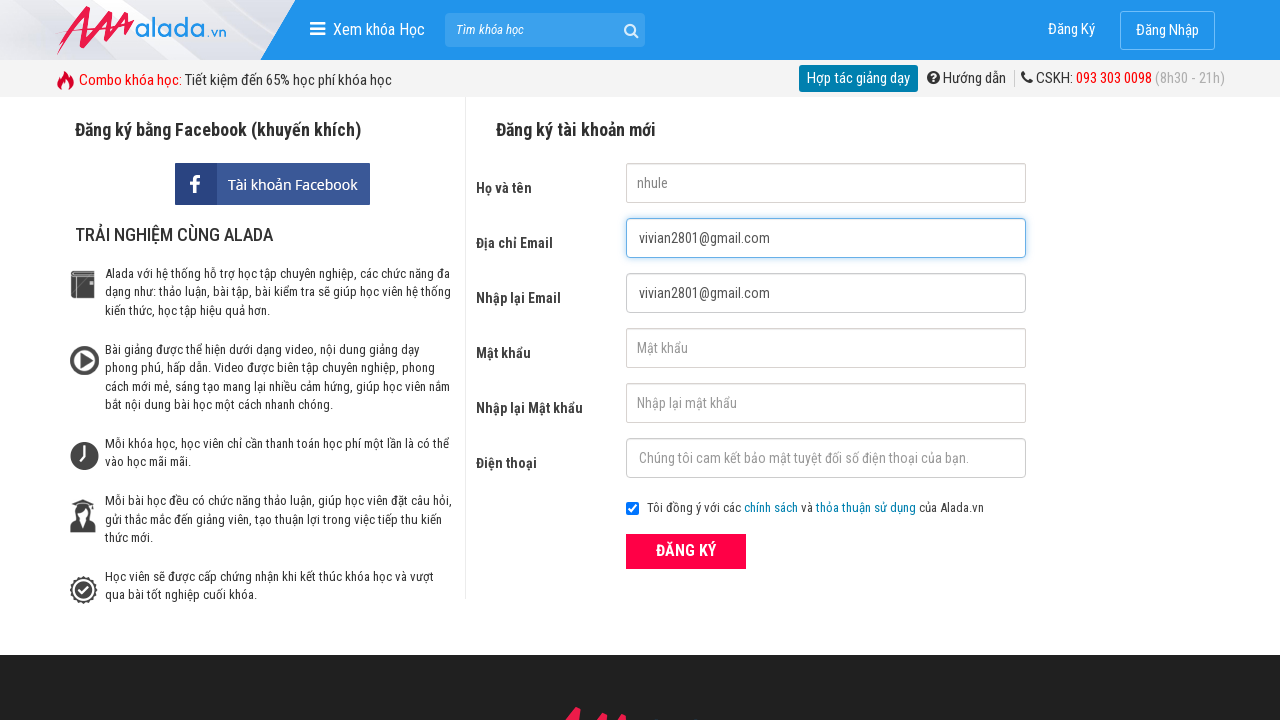

Filled password field with '1234567' on #txtPassword
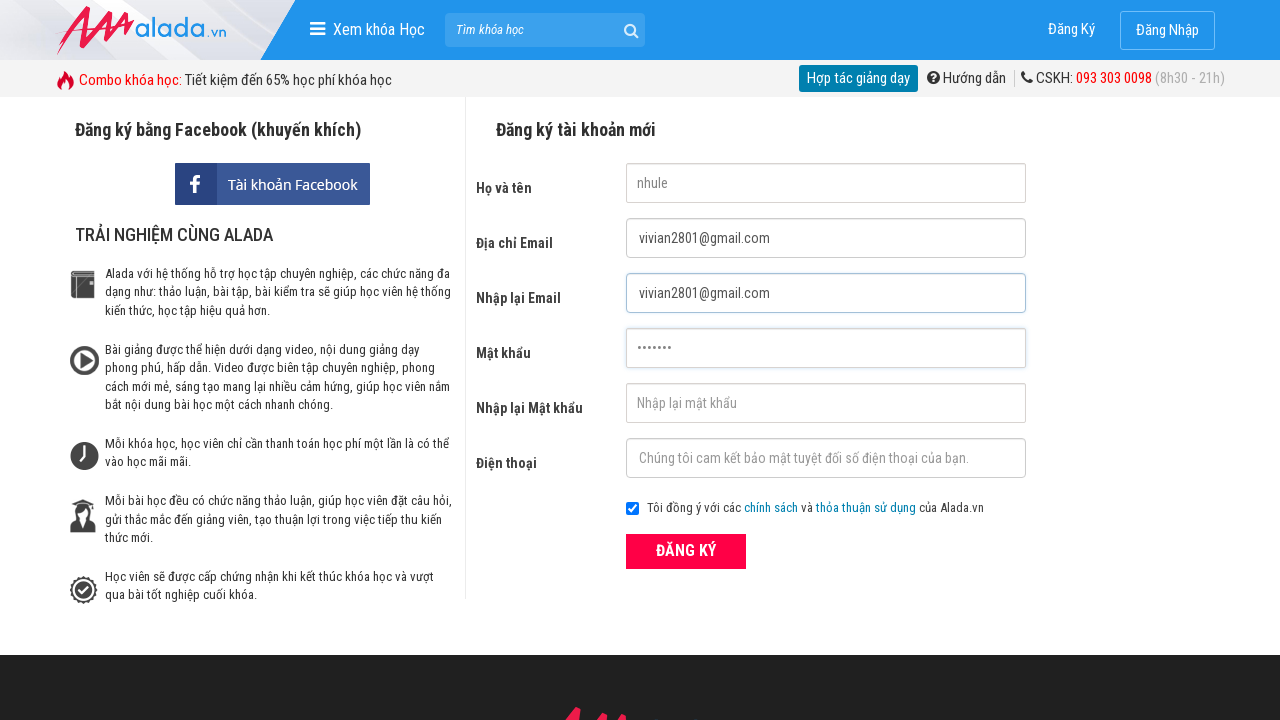

Filled confirm password field with '1234567' on #txtCPassword
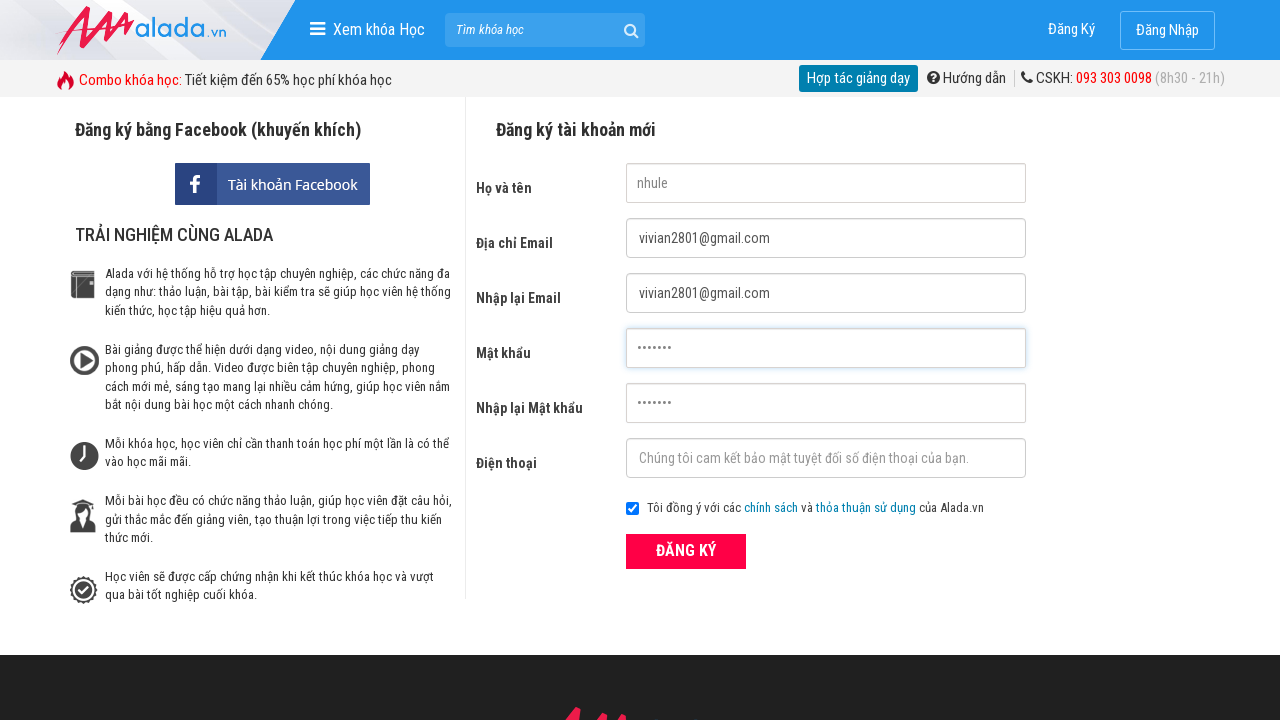

Filled phone field with invalid phone number '033488348' (too short - less than 10 characters) on #txtPhone
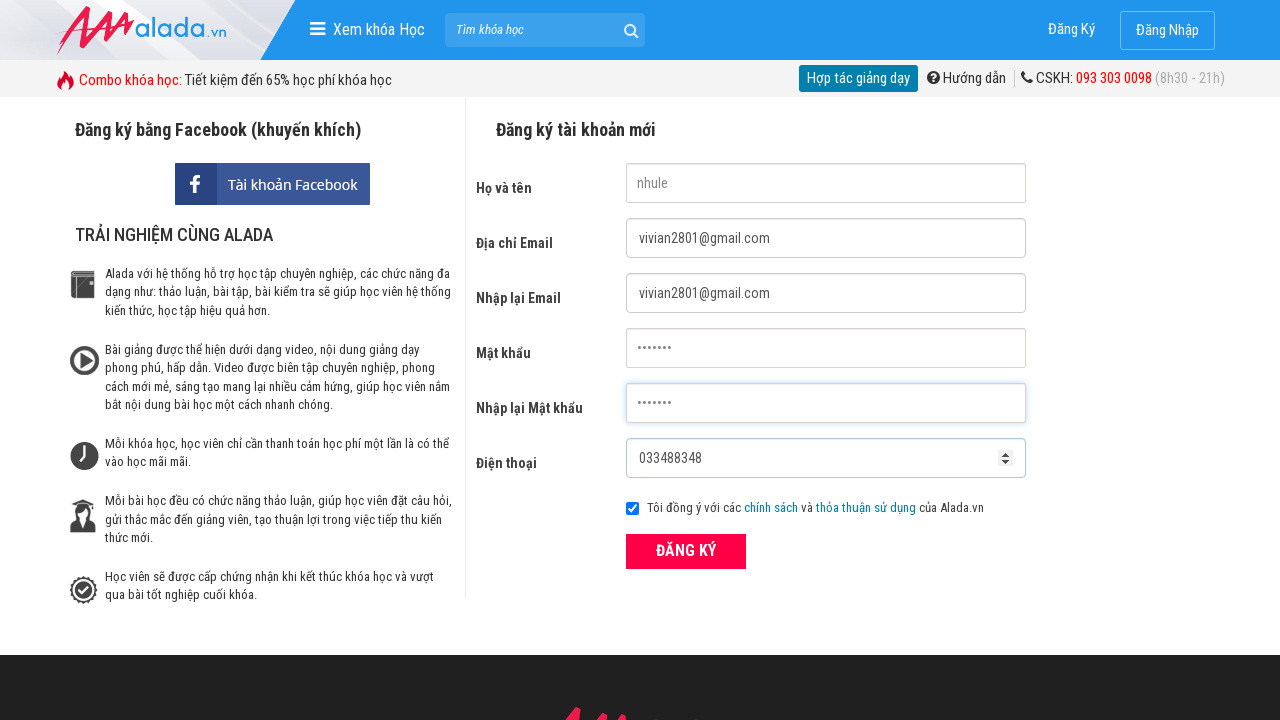

Clicked submit button to submit registration form with invalid phone number at (686, 551) on button[type='submit']
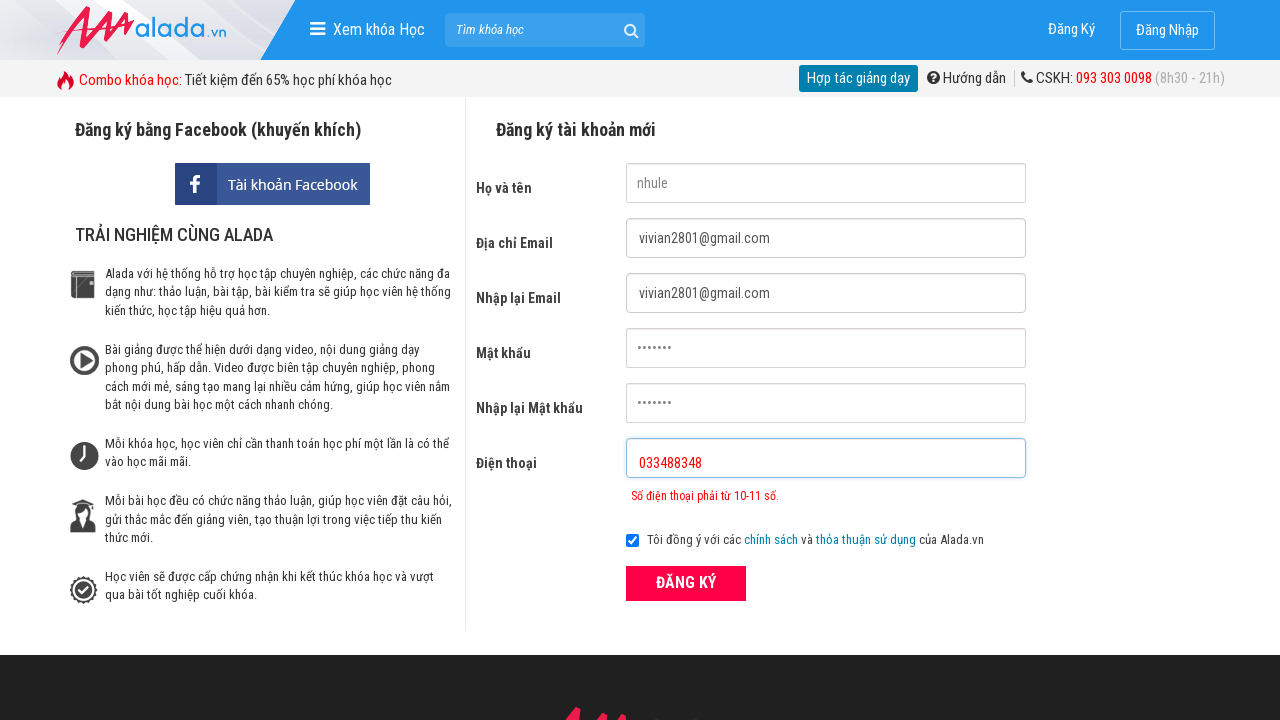

Phone number error message appeared on the form
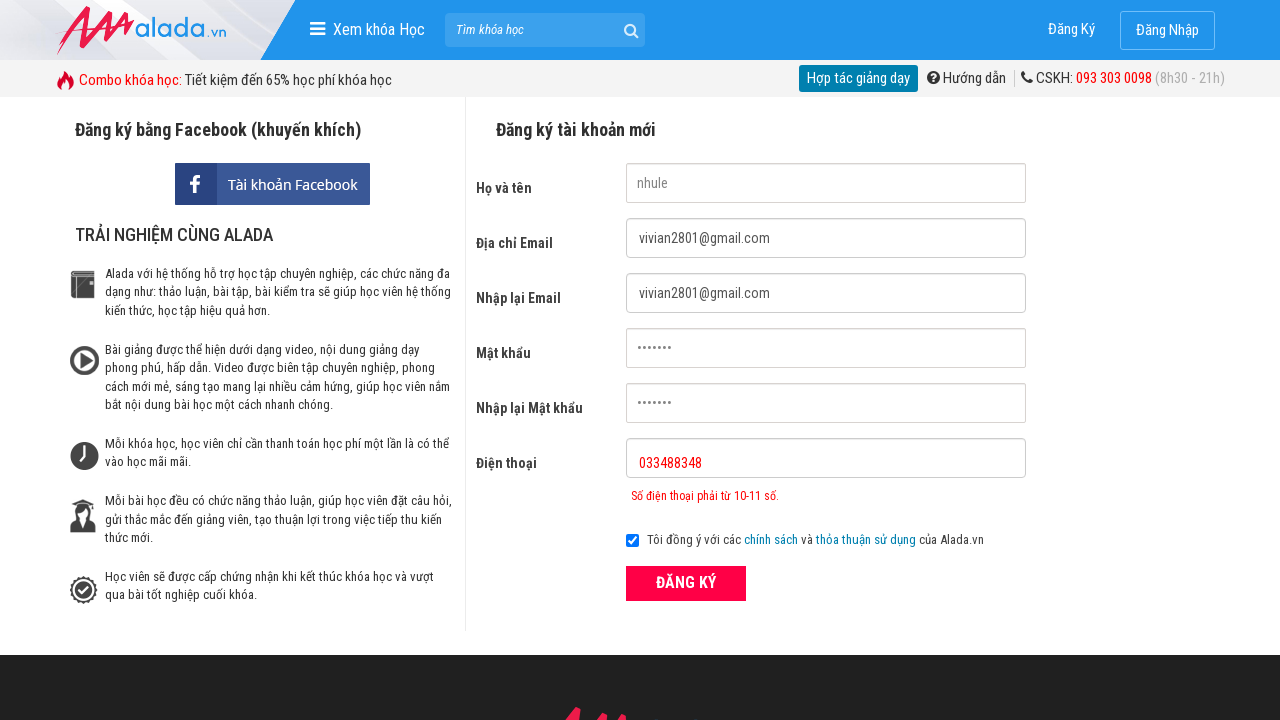

Retrieved phone number error message text content
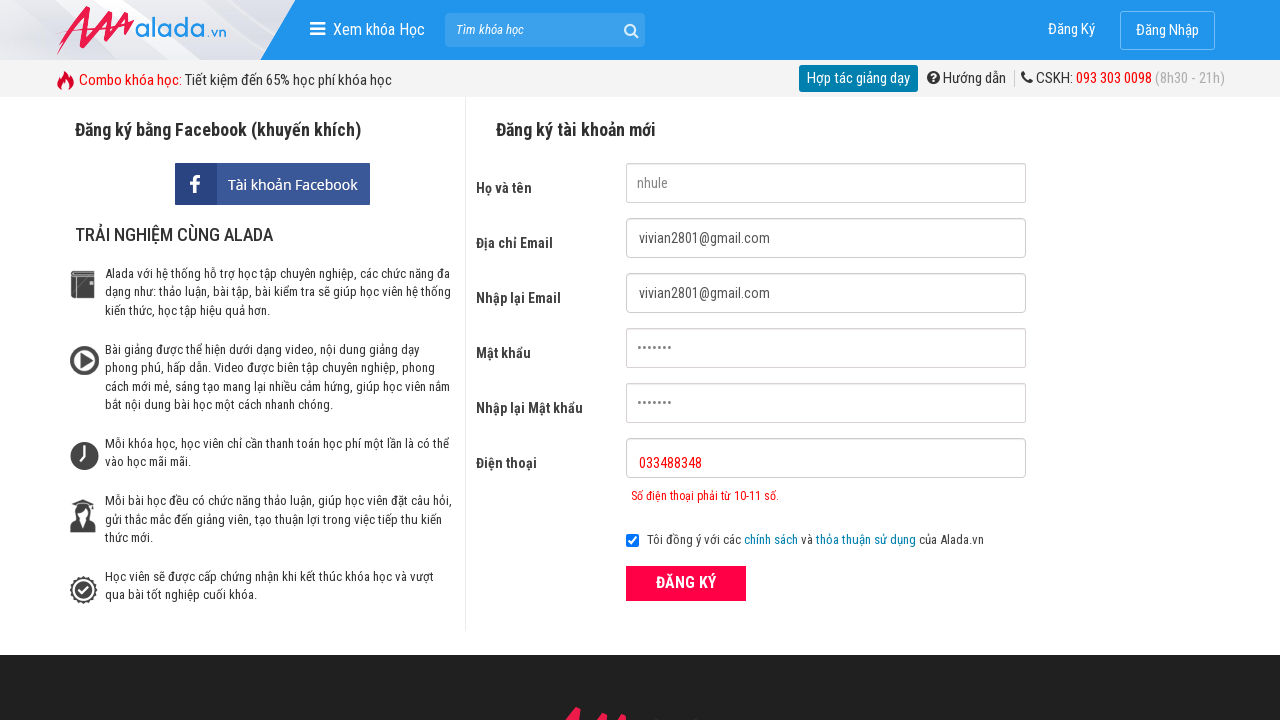

Navigated to registration page for Test 2 - invalid phone prefix
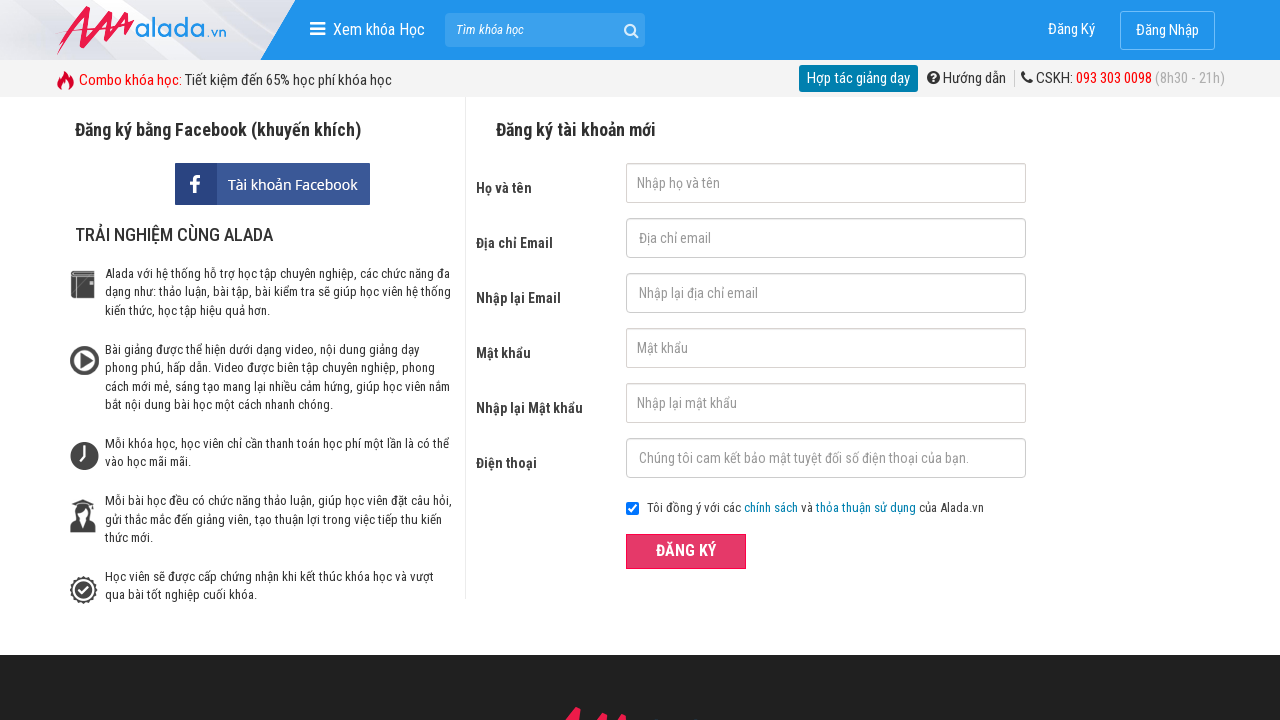

Filled first name field with 'nhule' on #txtFirstname
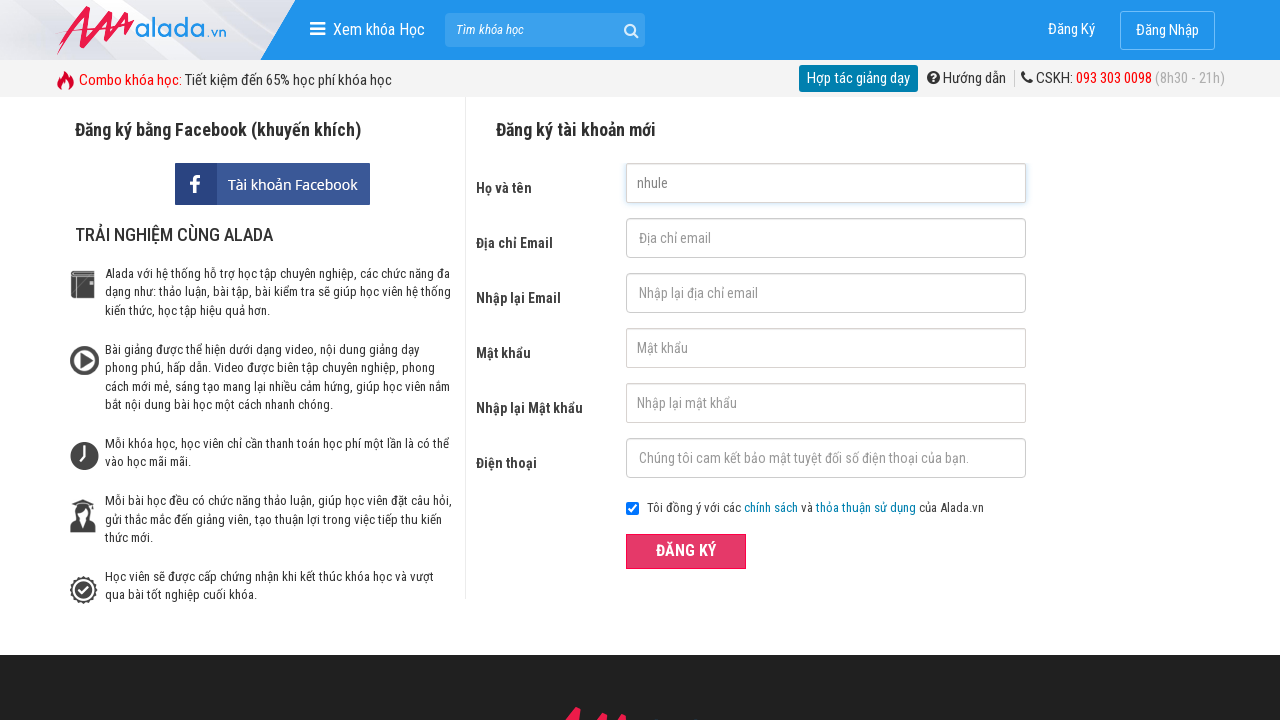

Filled email field with 'vivian2801@gmail.com' on #txtEmail
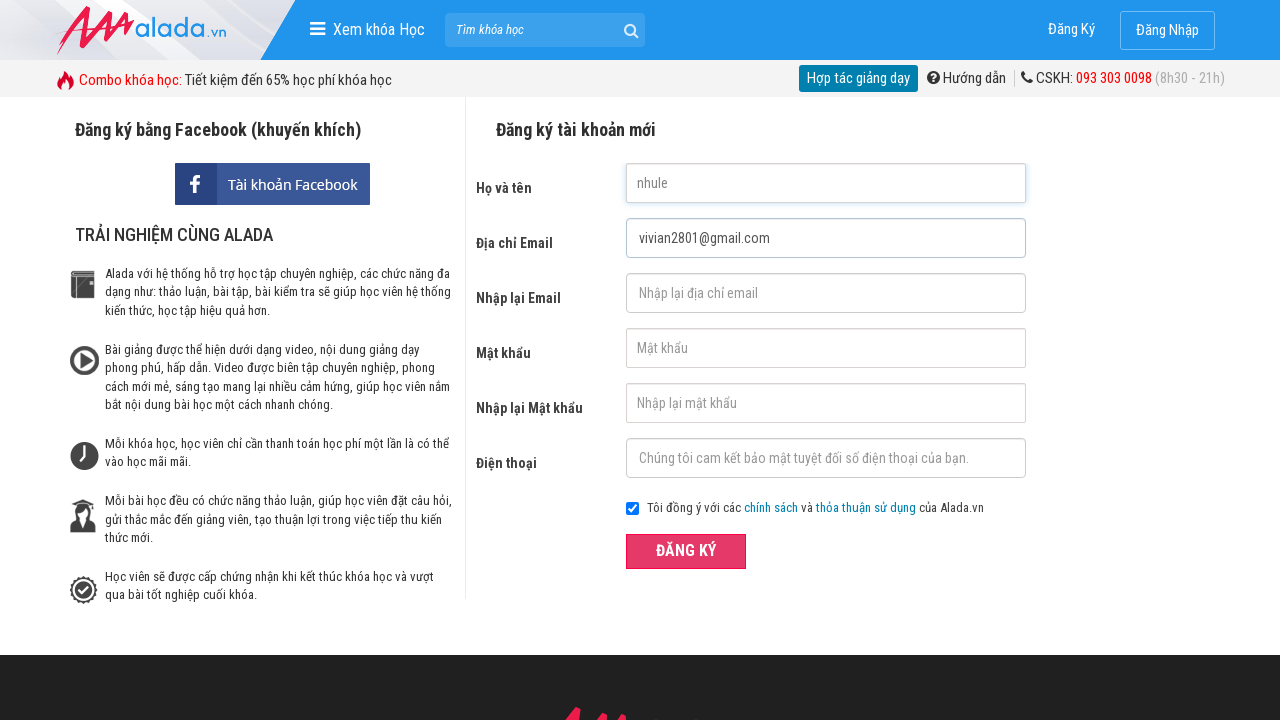

Filled confirm email field with 'vivian2801@gmail.com' on #txtCEmail
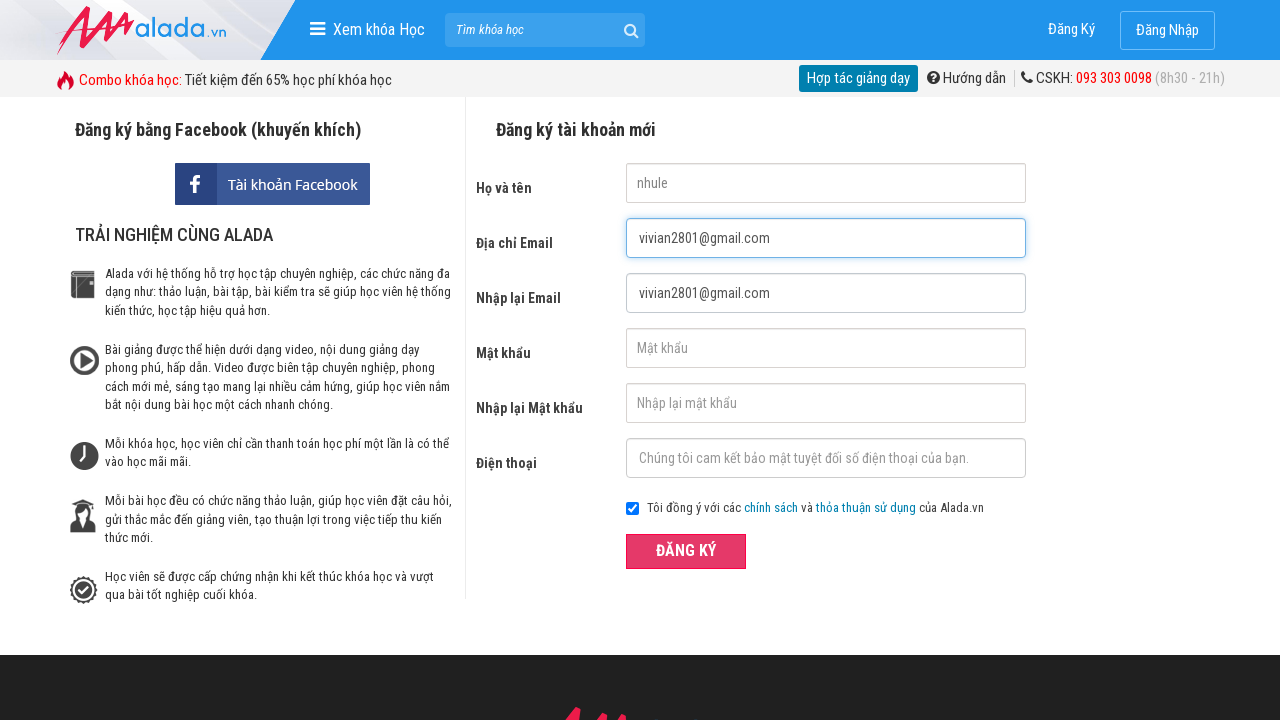

Filled password field with '1234567' on #txtPassword
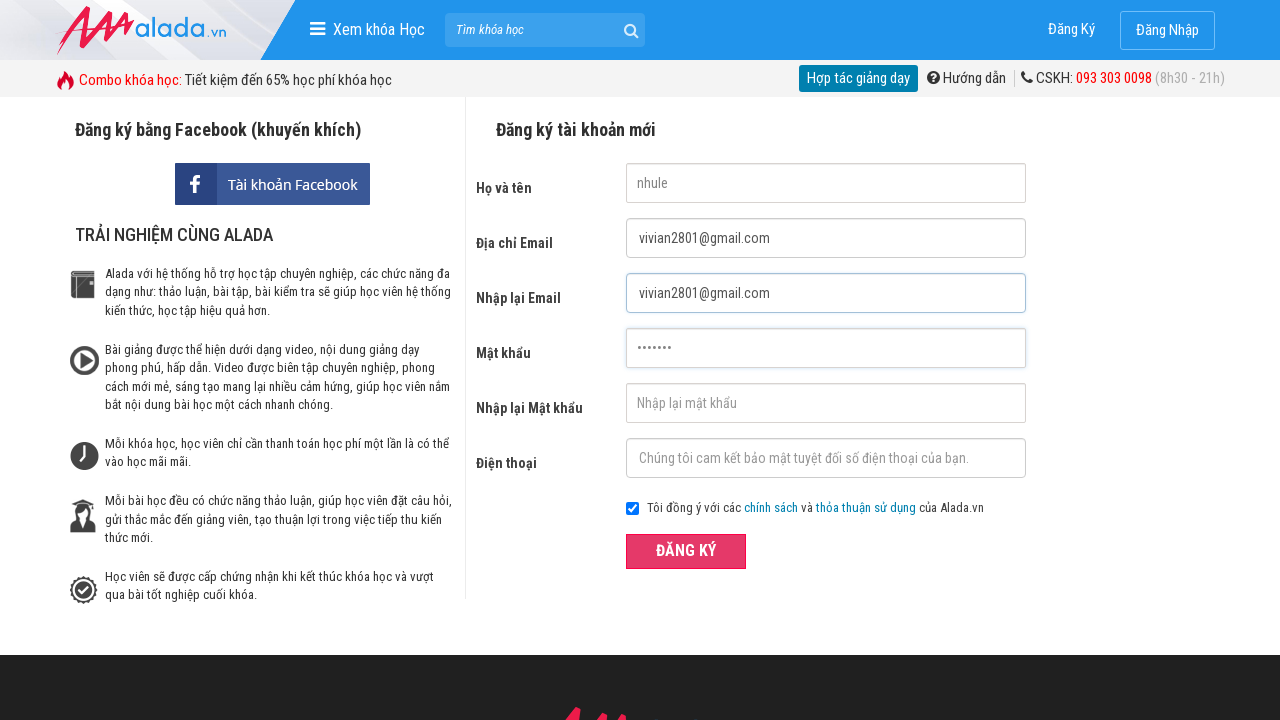

Filled confirm password field with '1234567' on #txtCPassword
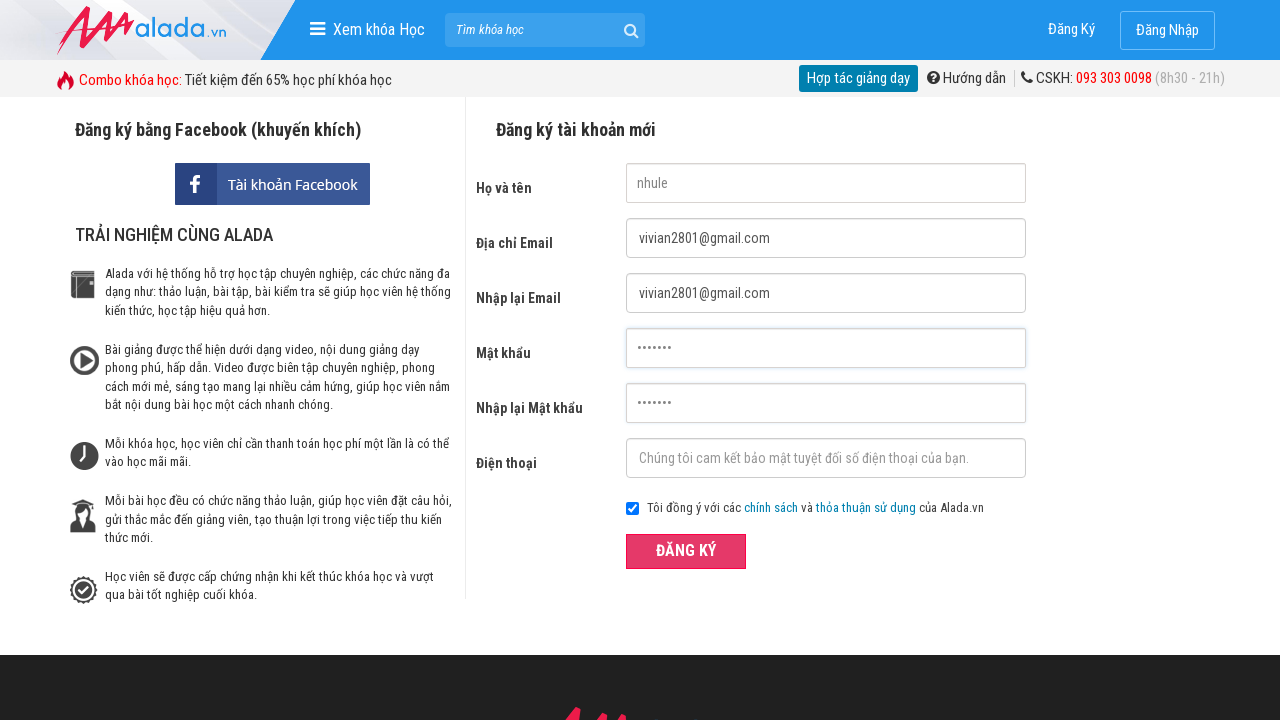

Filled phone field with invalid phone number '12345678910' (doesn't start with valid prefix) on #txtPhone
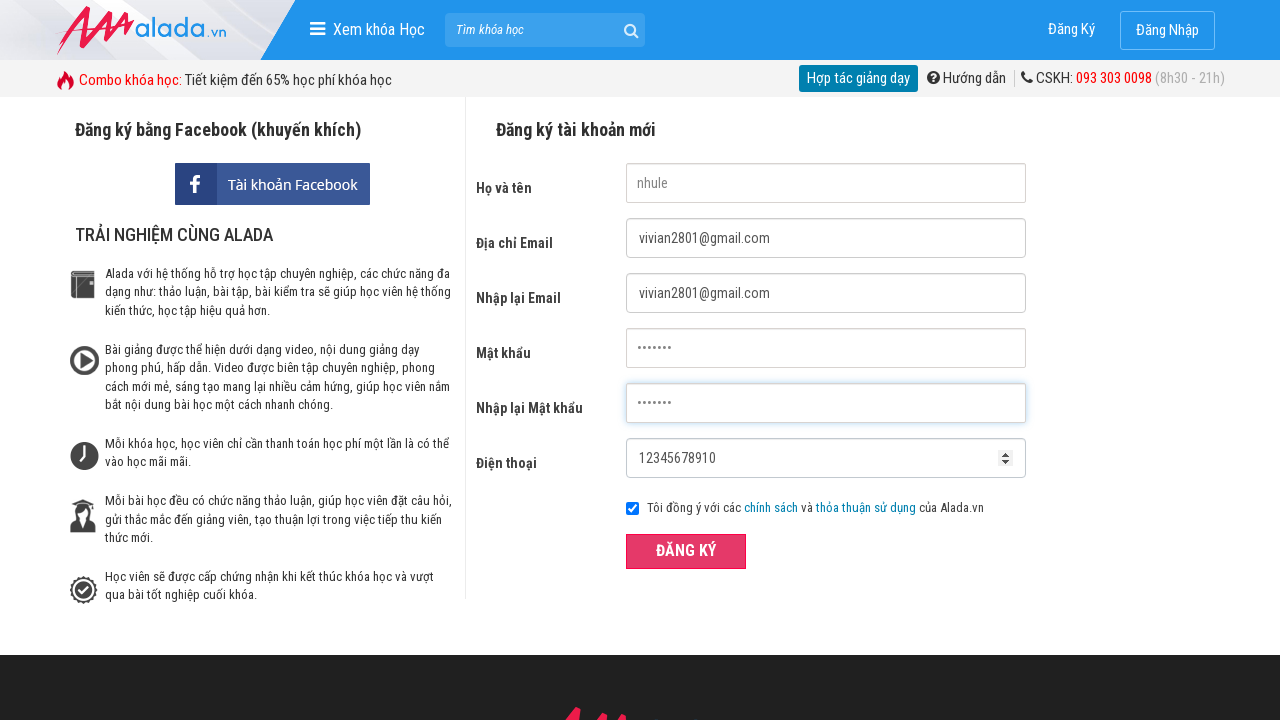

Clicked submit button to submit registration form with invalid phone prefix at (686, 551) on button[type='submit']
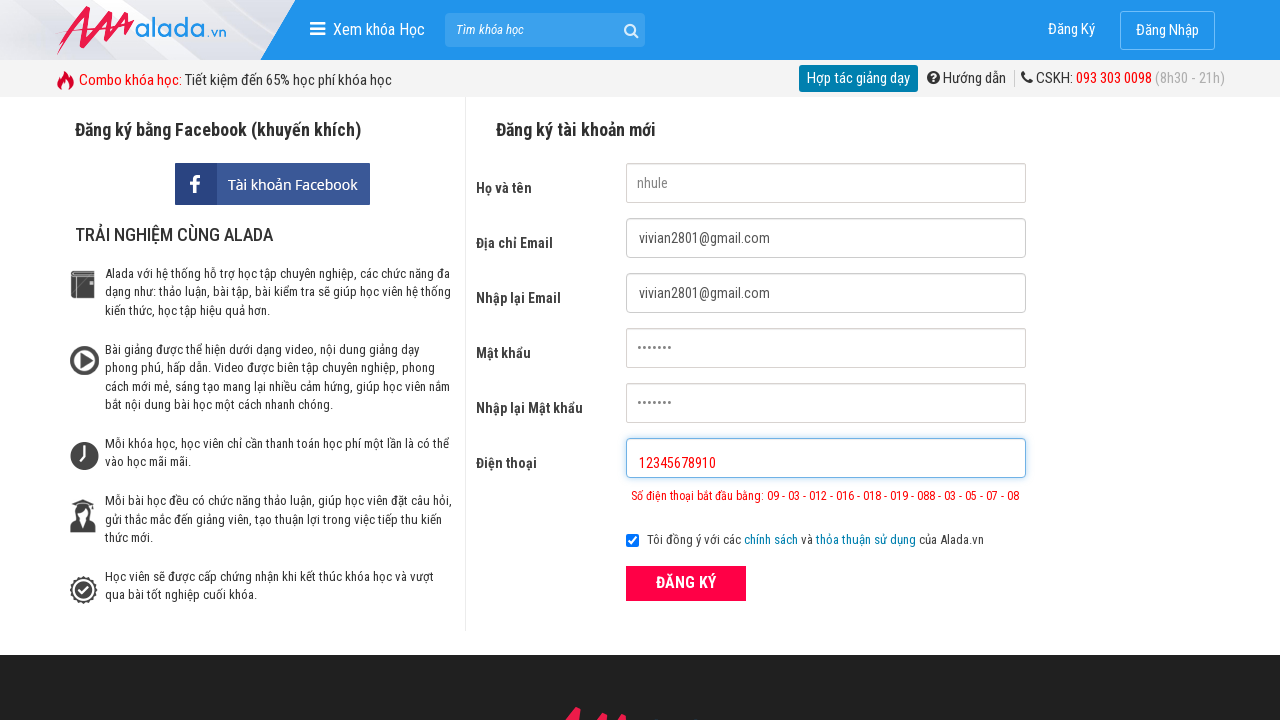

Phone number error message appeared on the form
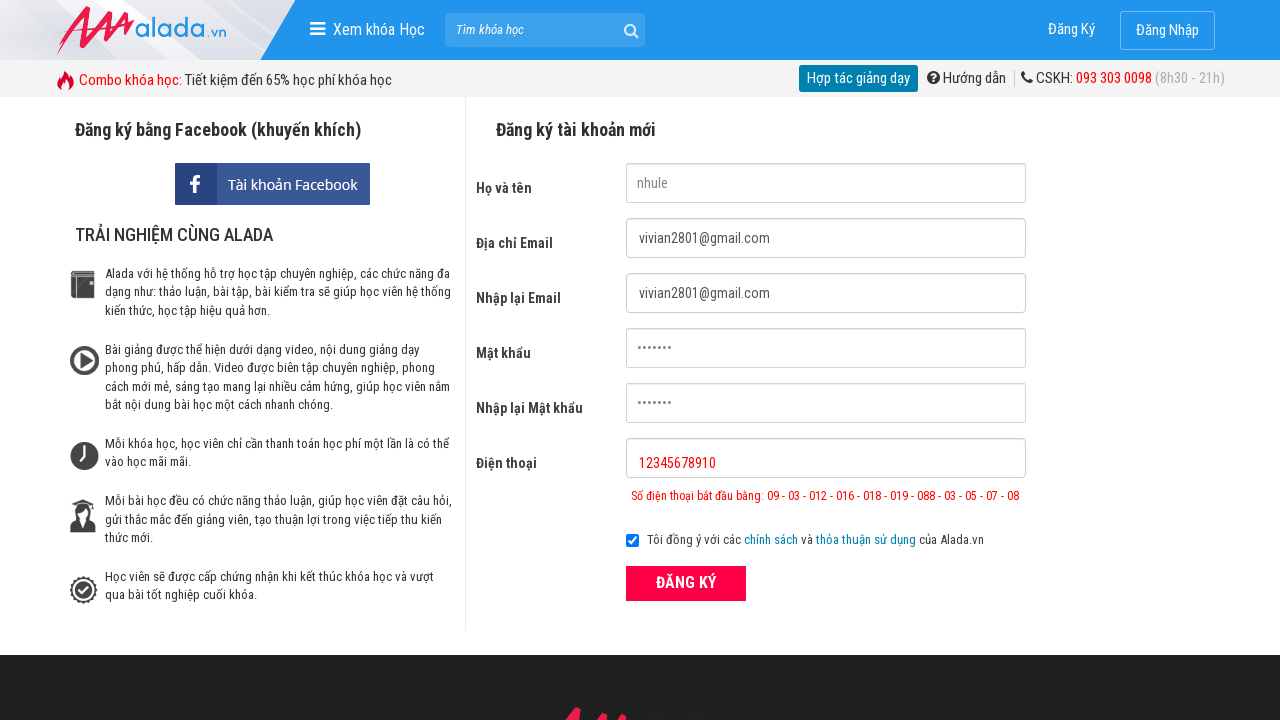

Retrieved phone number error message text content
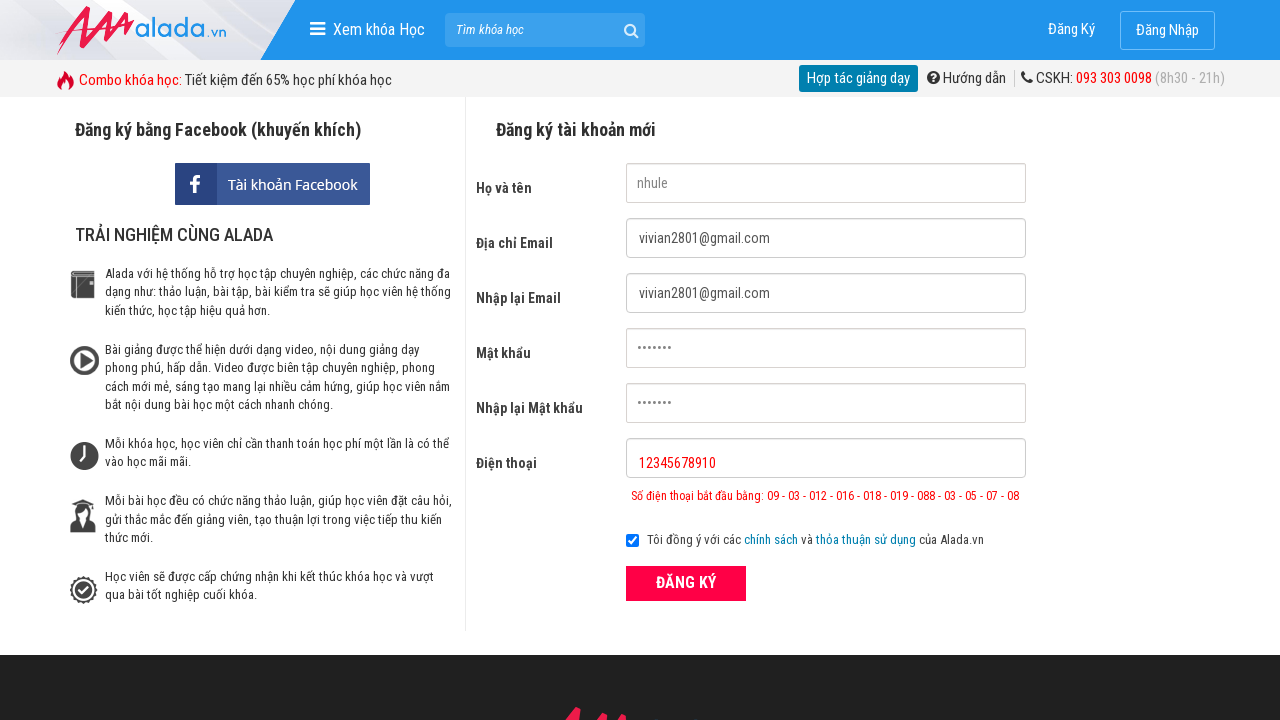

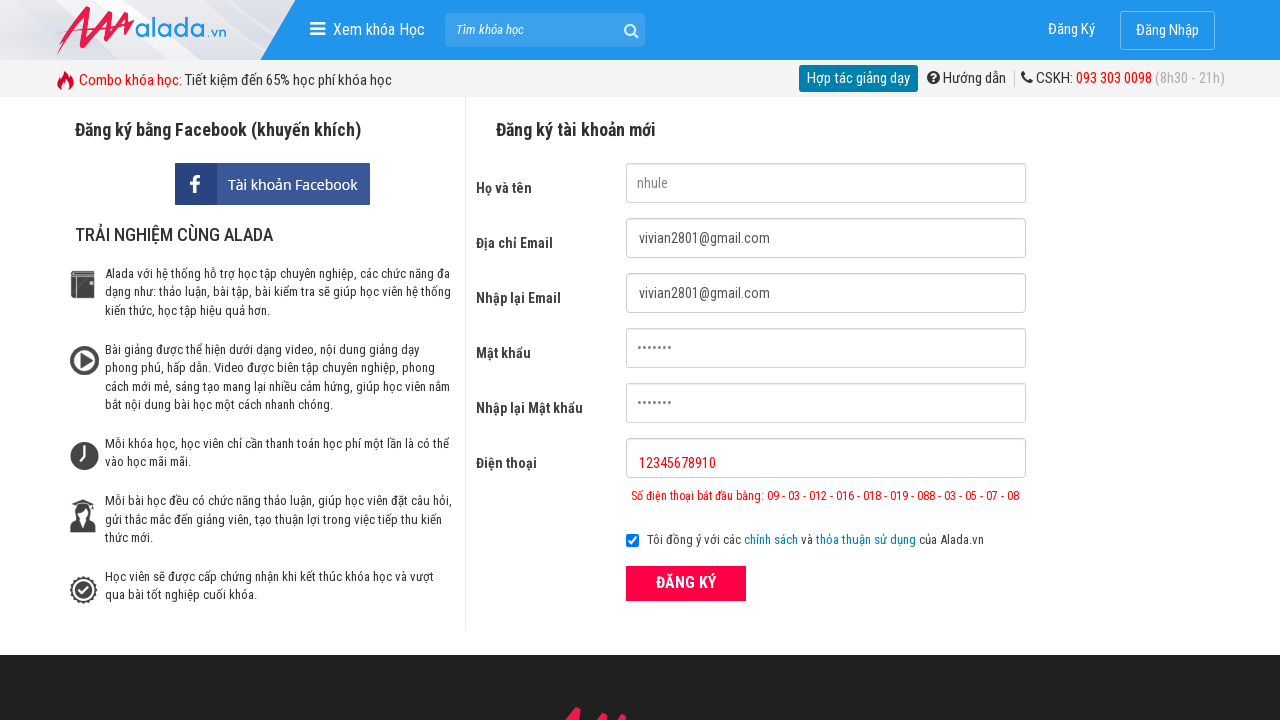